Tests a registration form by filling in first name, last name, email, phone number, and country fields, then submitting and verifying the success message.

Starting URL: http://suninjuly.github.io/registration1.html

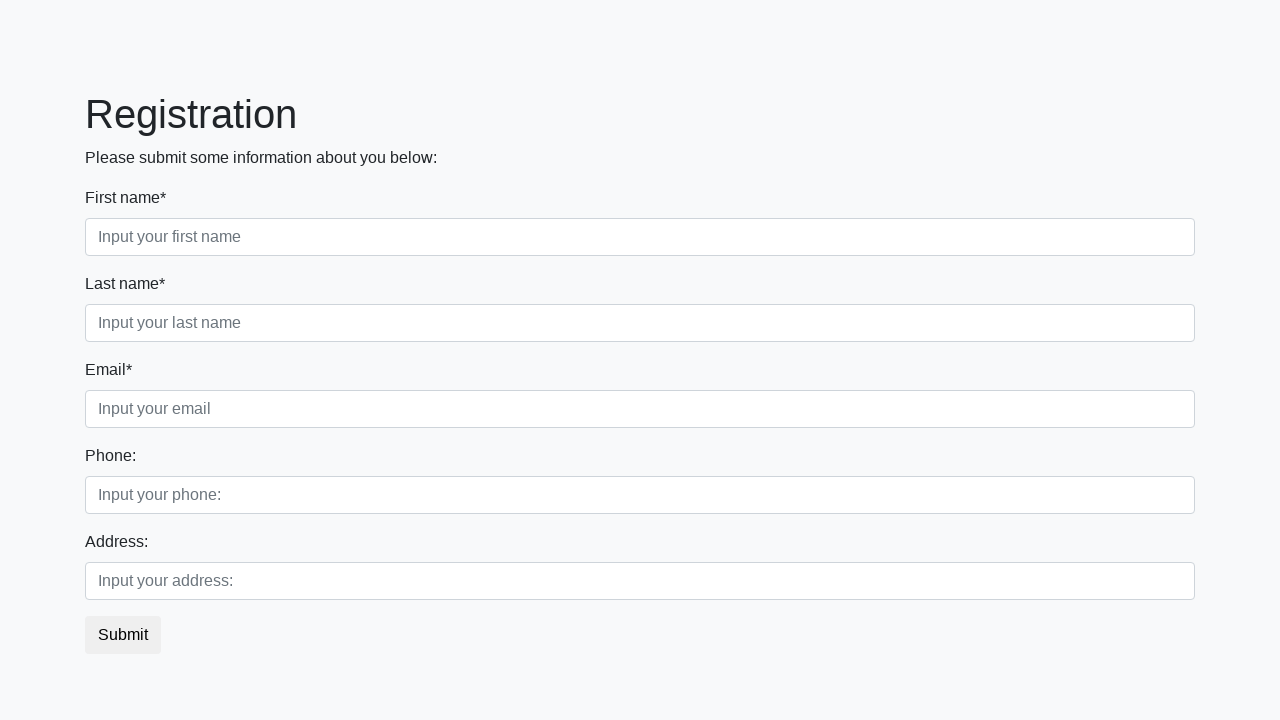

Filled first name field with 'Ivan' on div.first_block input.first
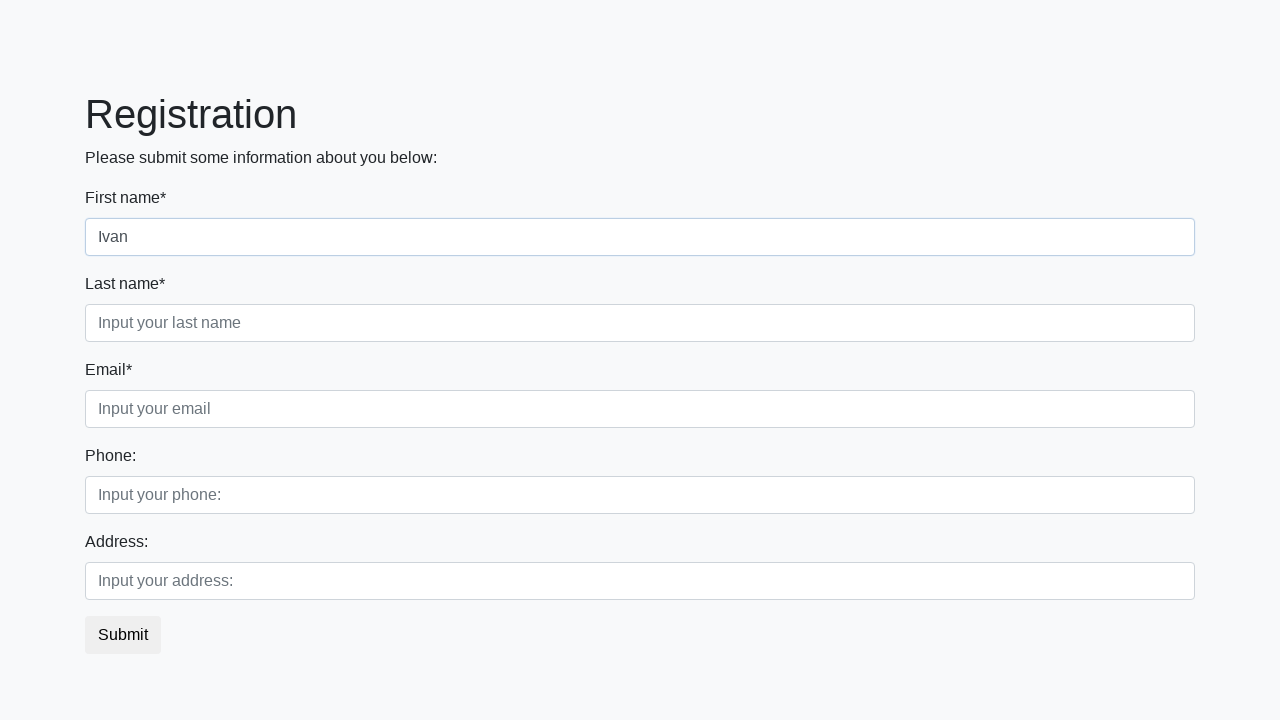

Filled last name field with 'Victor' on div.first_block input.second
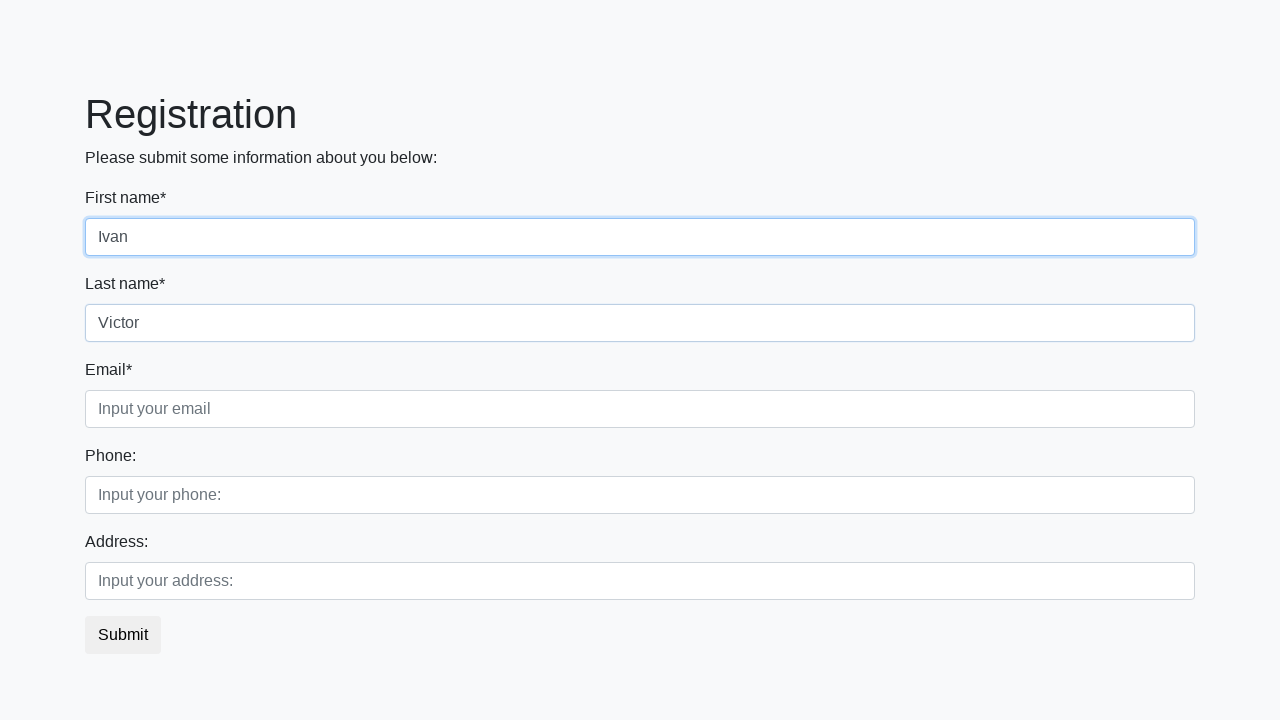

Filled email field with 'test@mail.ru' on div.first_block input.third
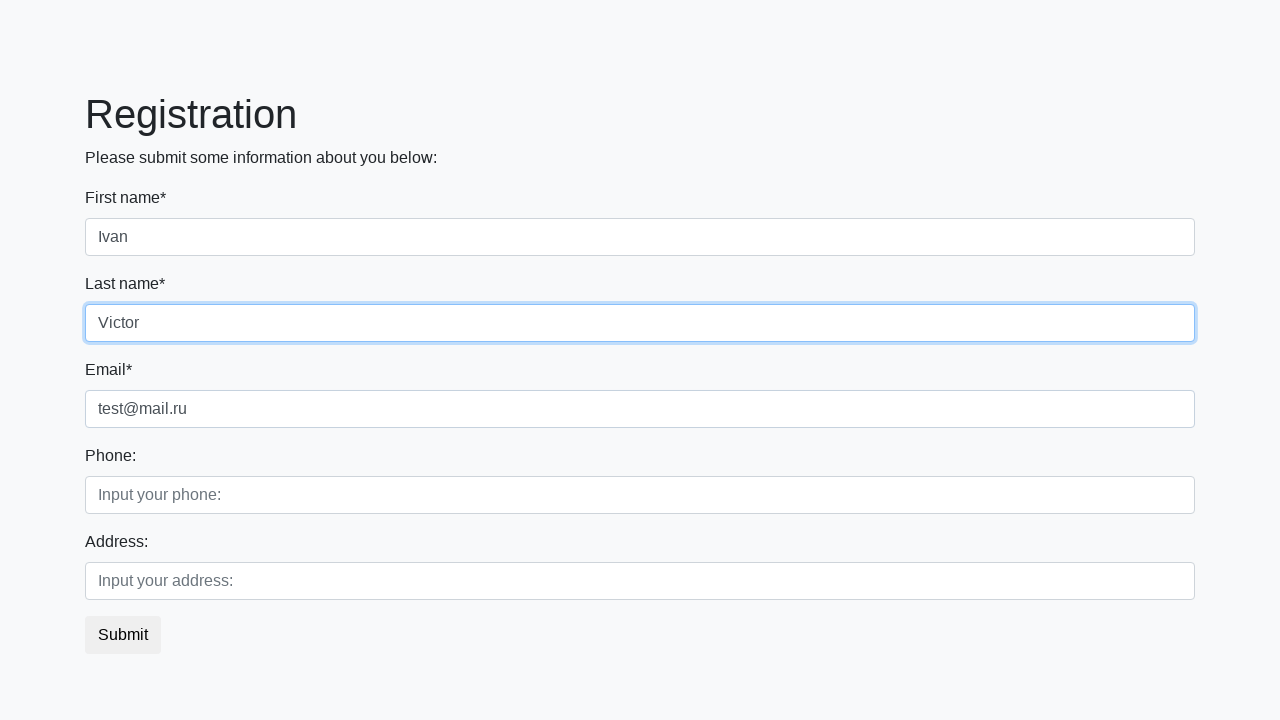

Filled phone number field with '8928' on div.second_block input.first
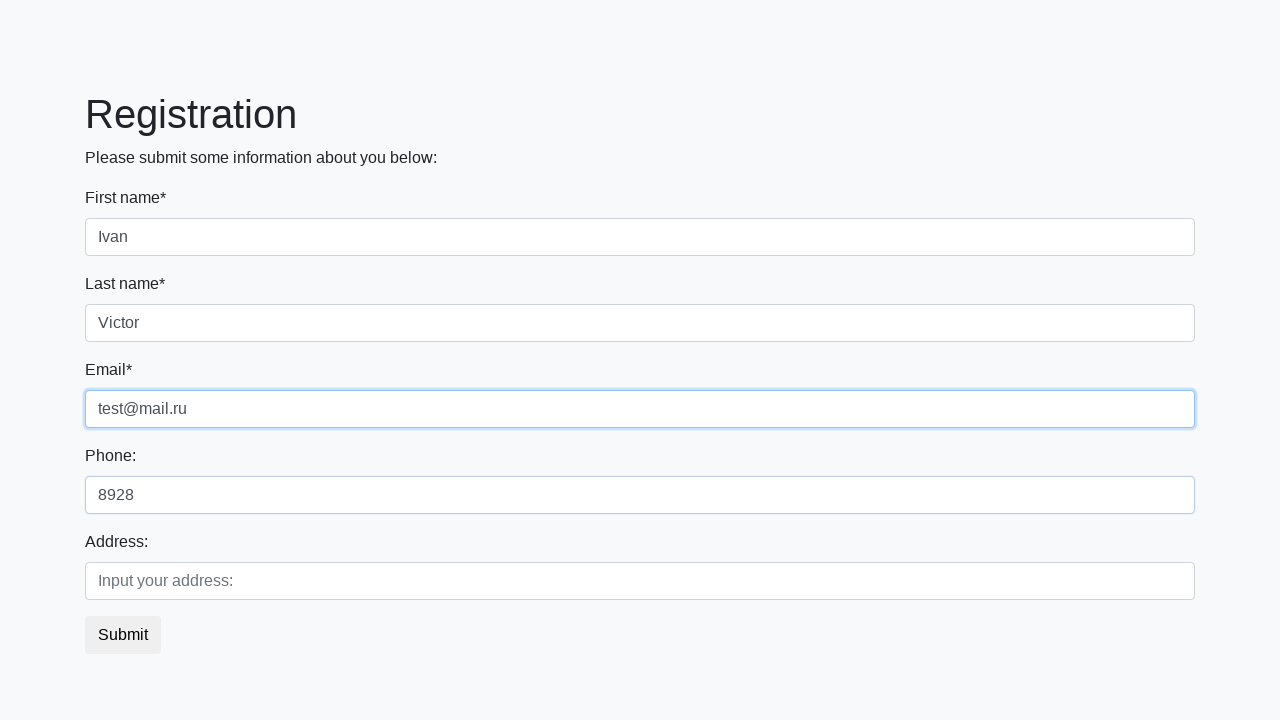

Filled country field with 'Russia' on div.second_block input.second
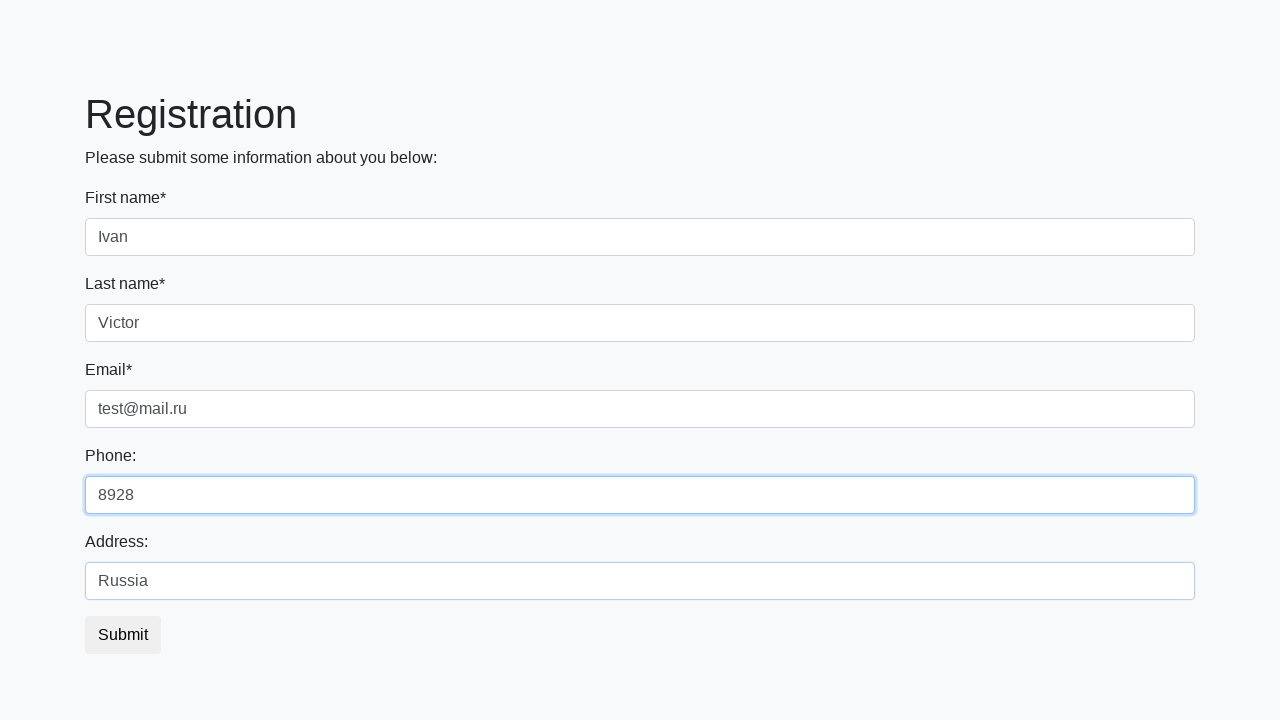

Clicked submit button to register at (123, 635) on button.btn
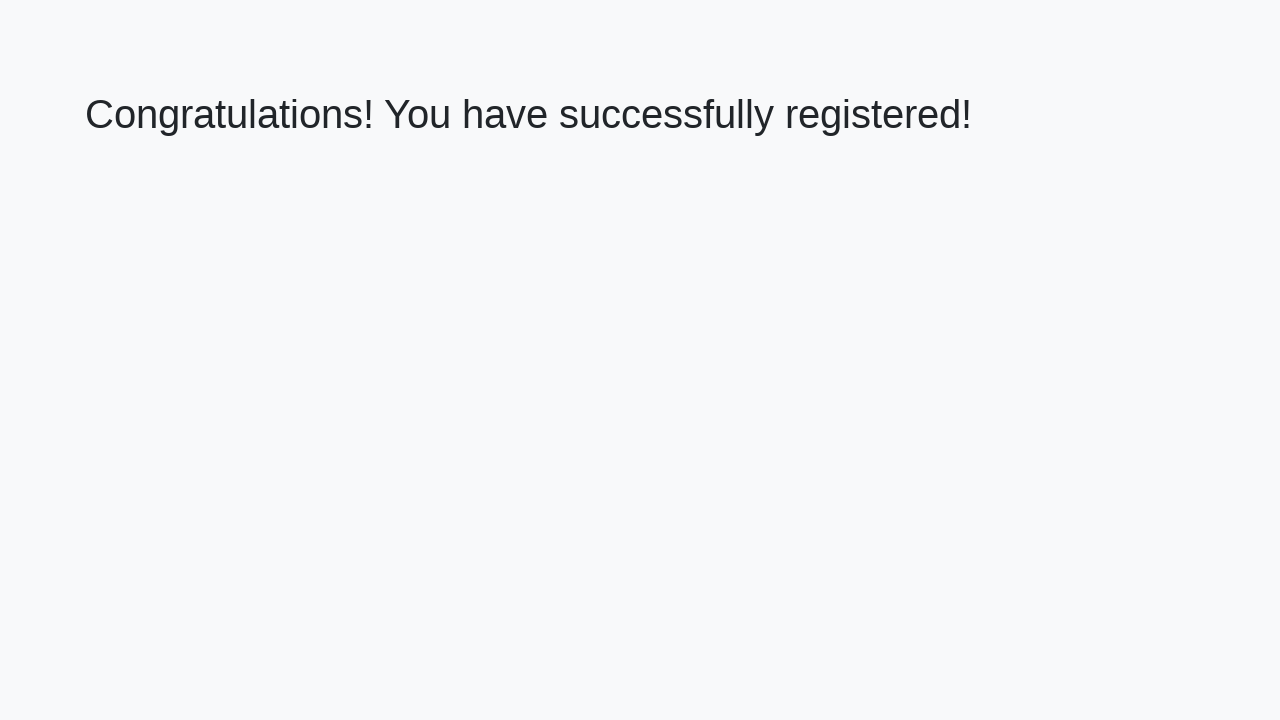

Success message appeared - registration completed
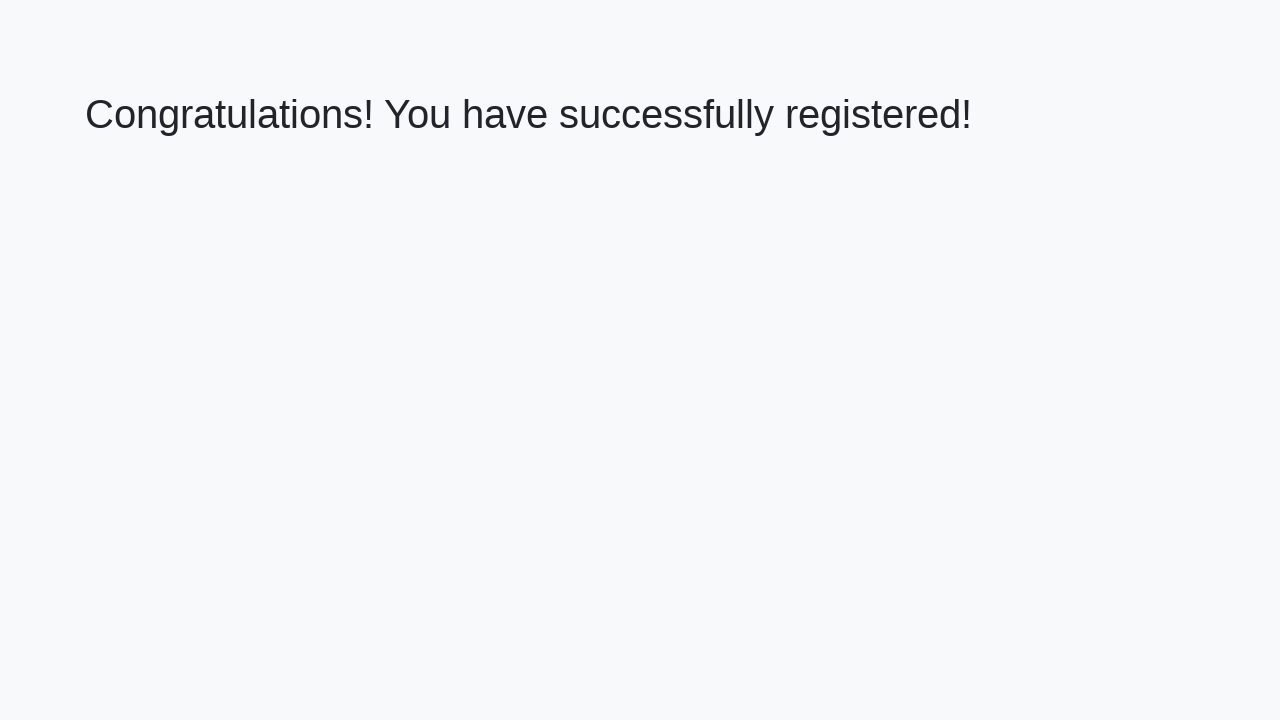

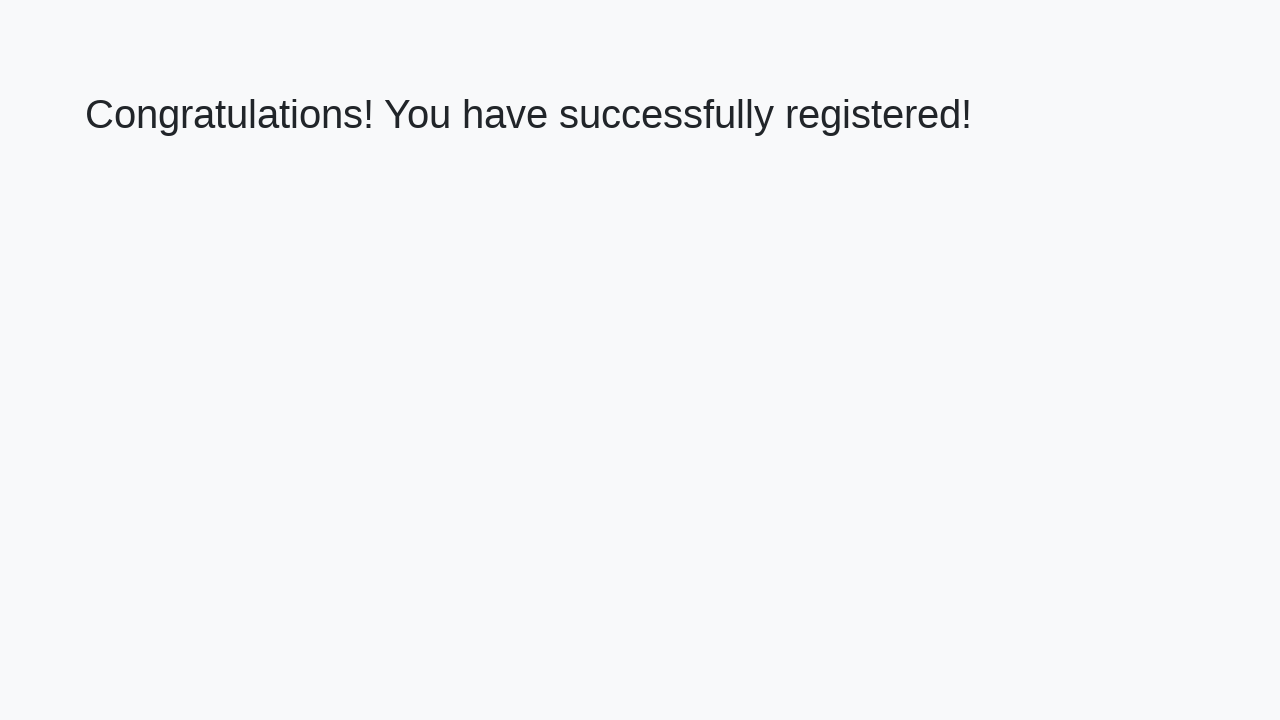